Tests autocomplete functionality by typing partial text, selecting a suggestion with keyboard, and verifying the selected value

Starting URL: http://qaclickacademy.com/practice.php

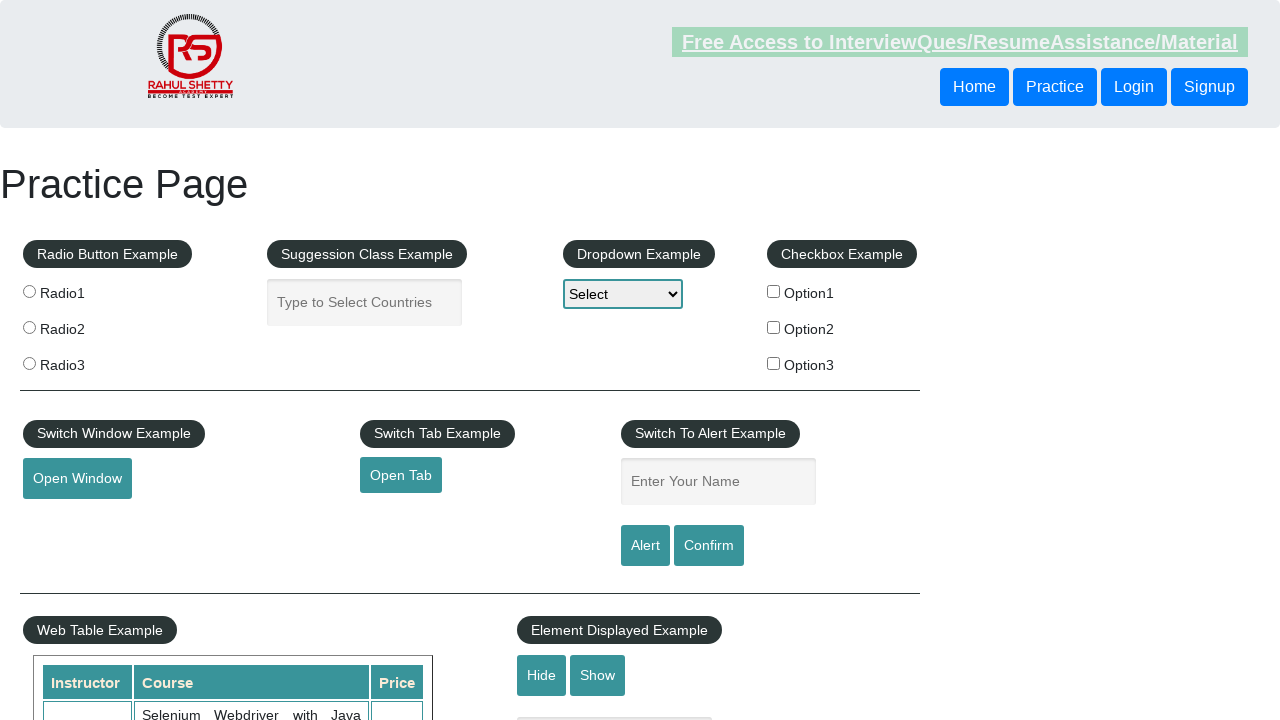

Filled autocomplete field with 'King' on #autocomplete
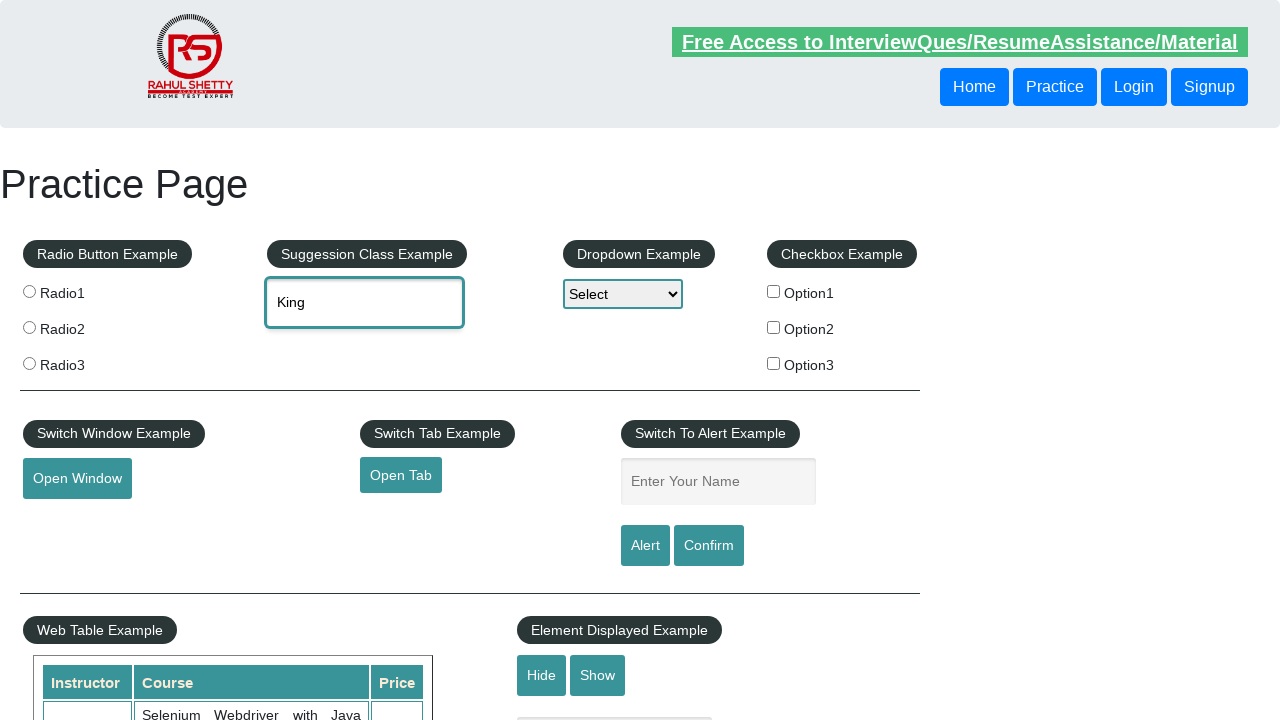

Waited 1000ms for autocomplete suggestions to appear
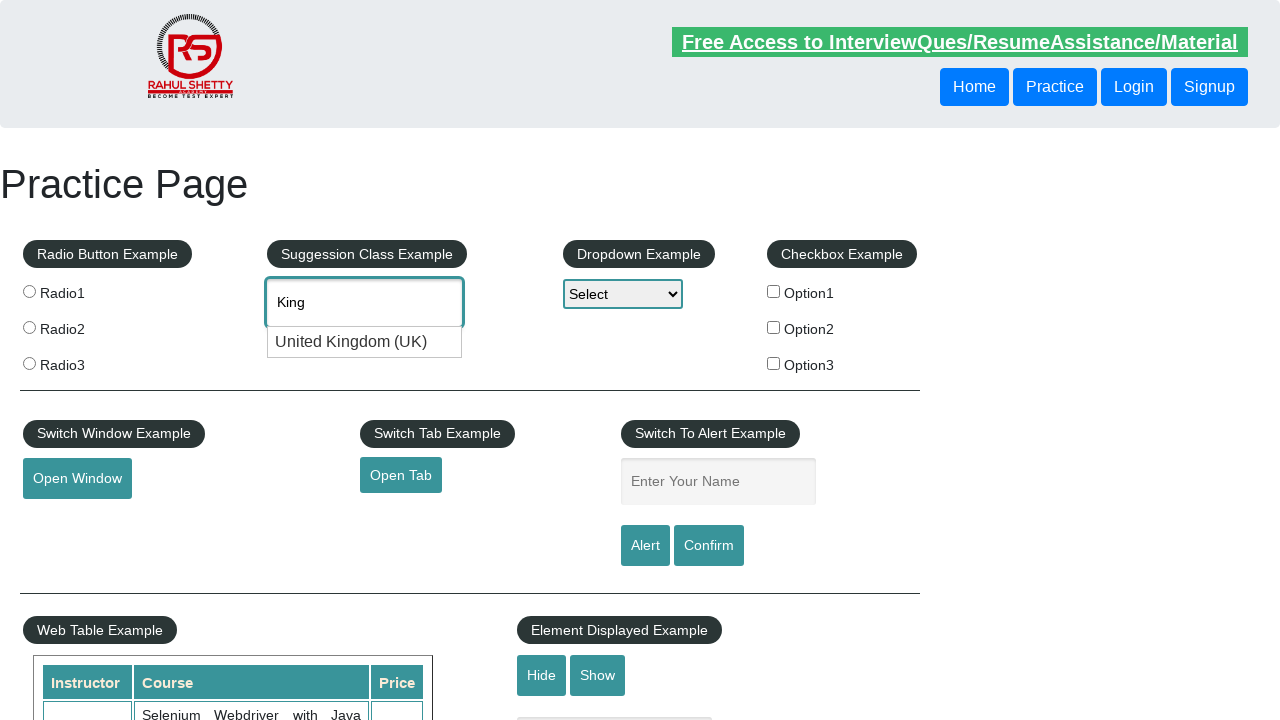

Pressed ArrowDown to navigate to first suggestion on #autocomplete
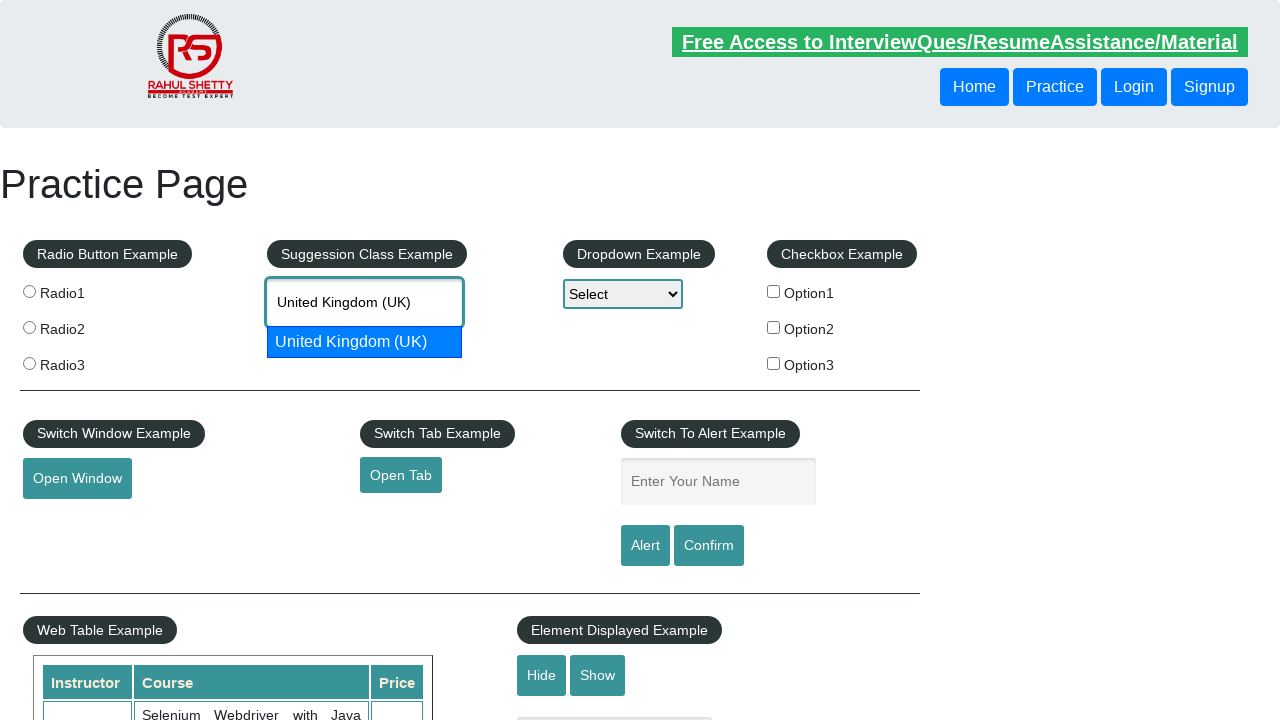

Pressed Enter to select the highlighted suggestion on #autocomplete
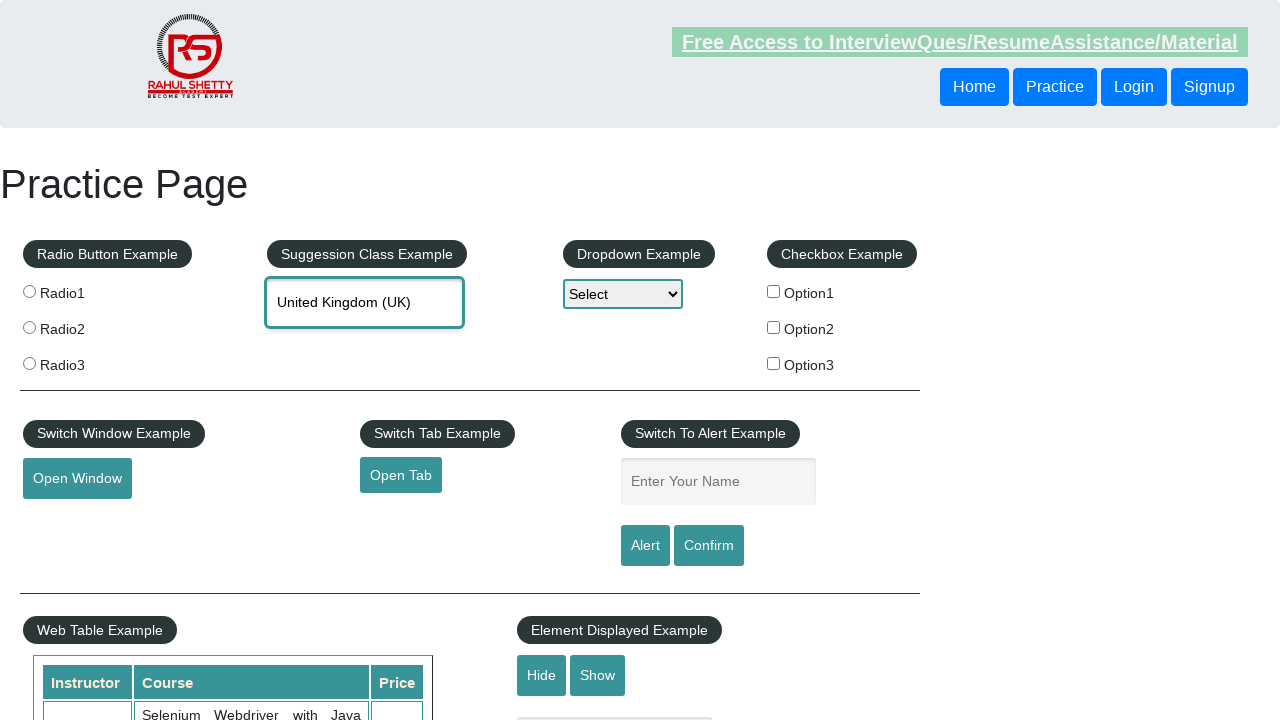

Verified autocomplete value is 'United Kingdom (UK)'
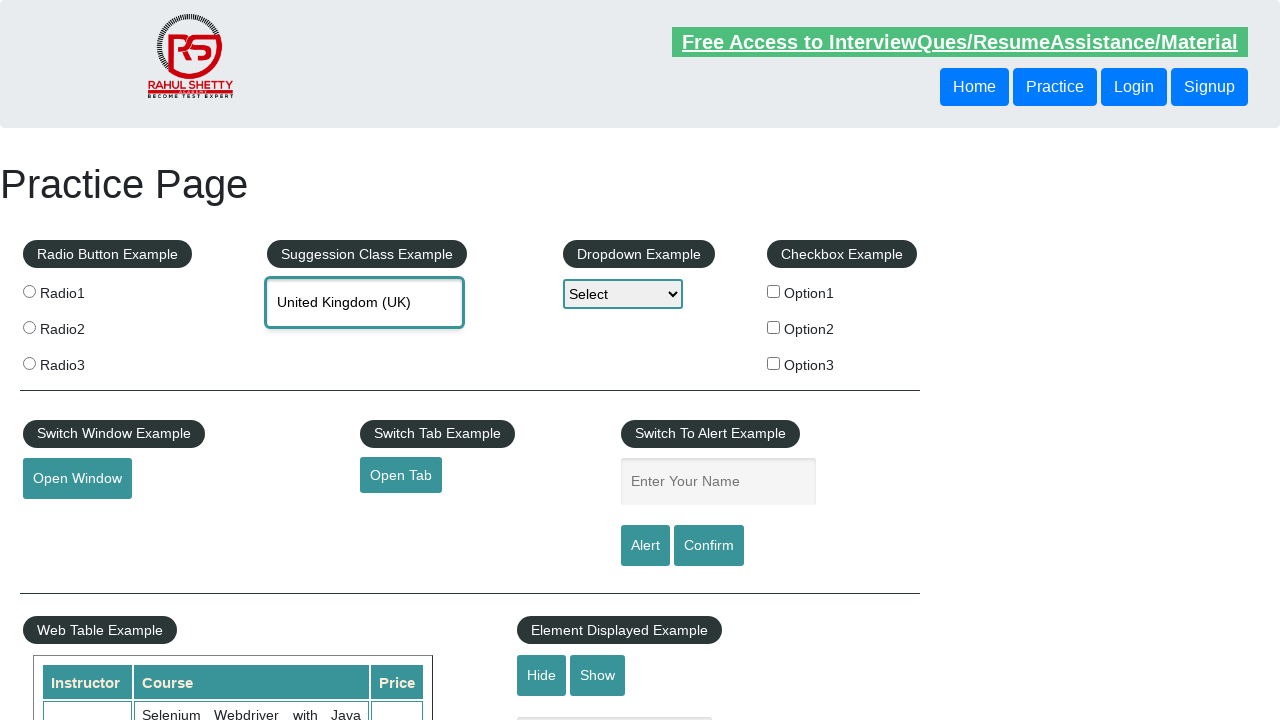

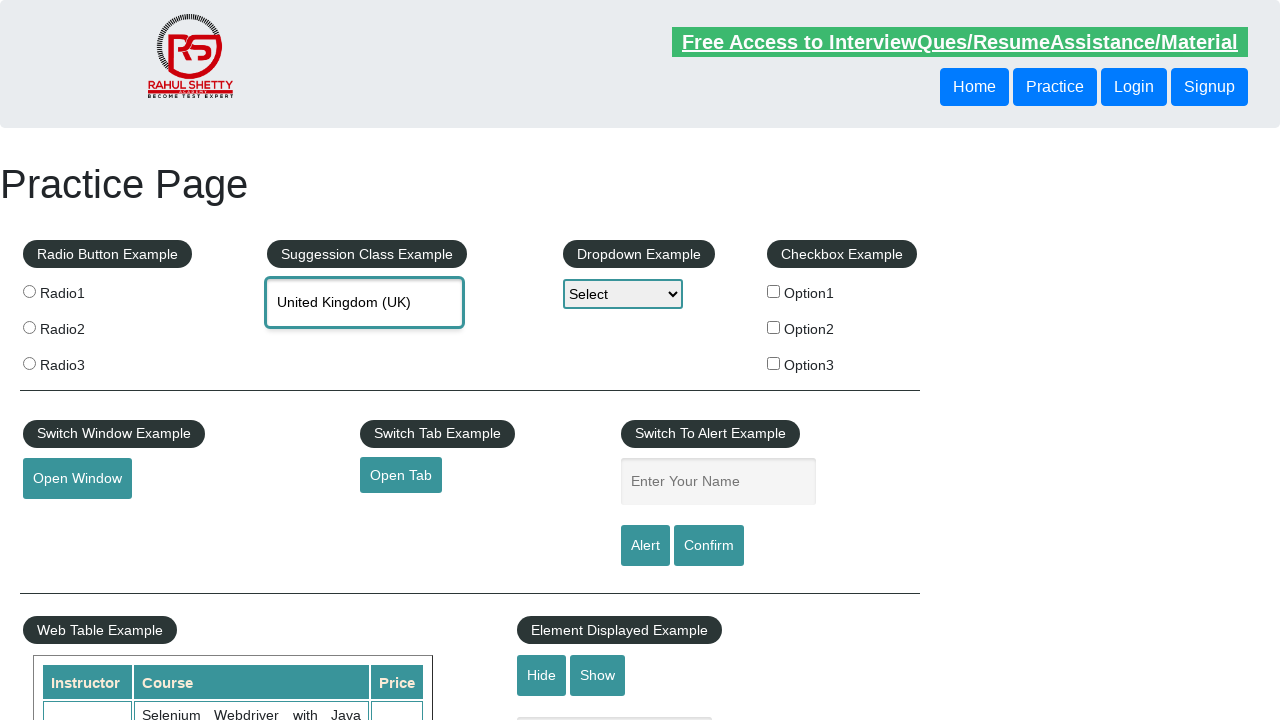